Tests that the clear completed button is hidden when there are no completed items

Starting URL: https://demo.playwright.dev/todomvc

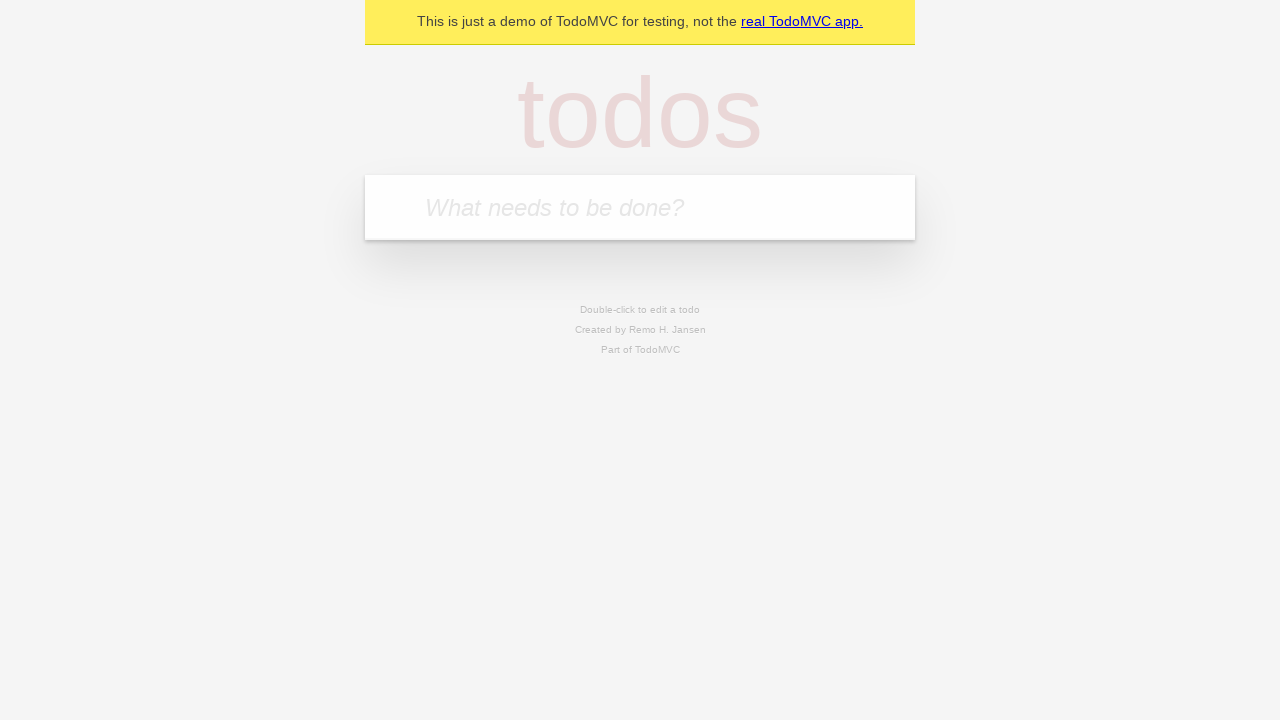

Filled new todo input with 'buy some cheese' on .new-todo
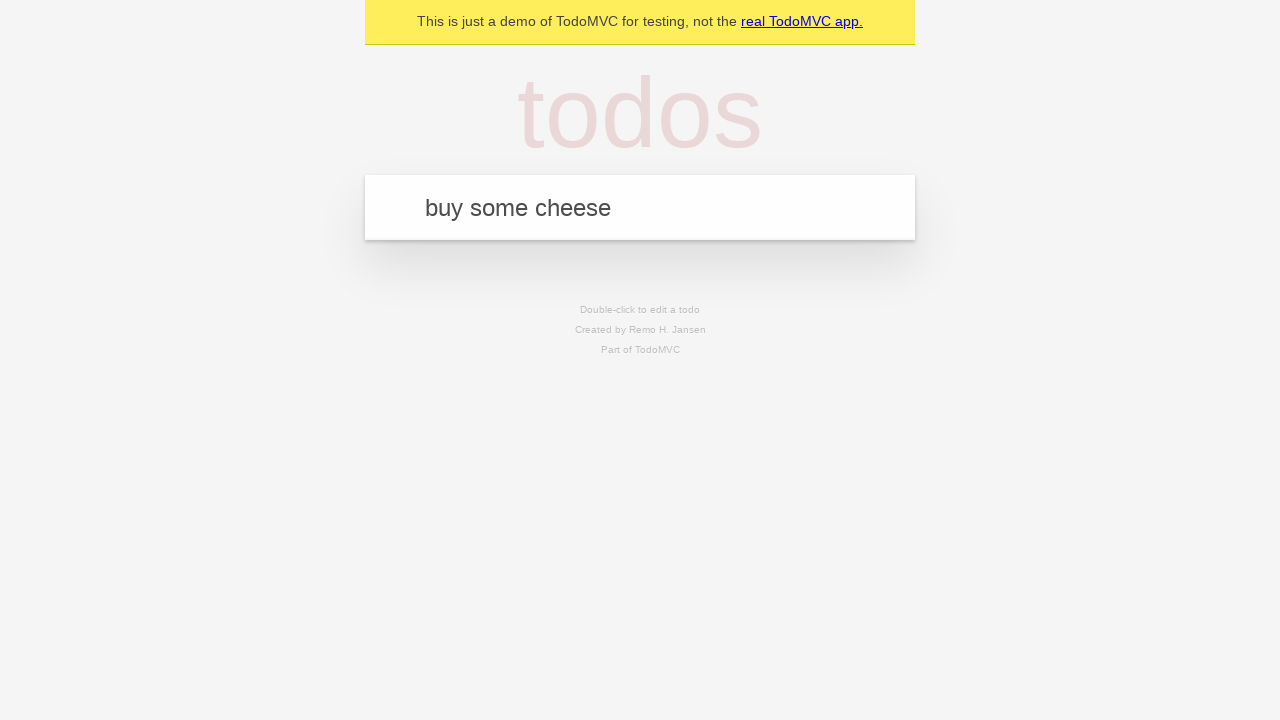

Pressed Enter to create first todo on .new-todo
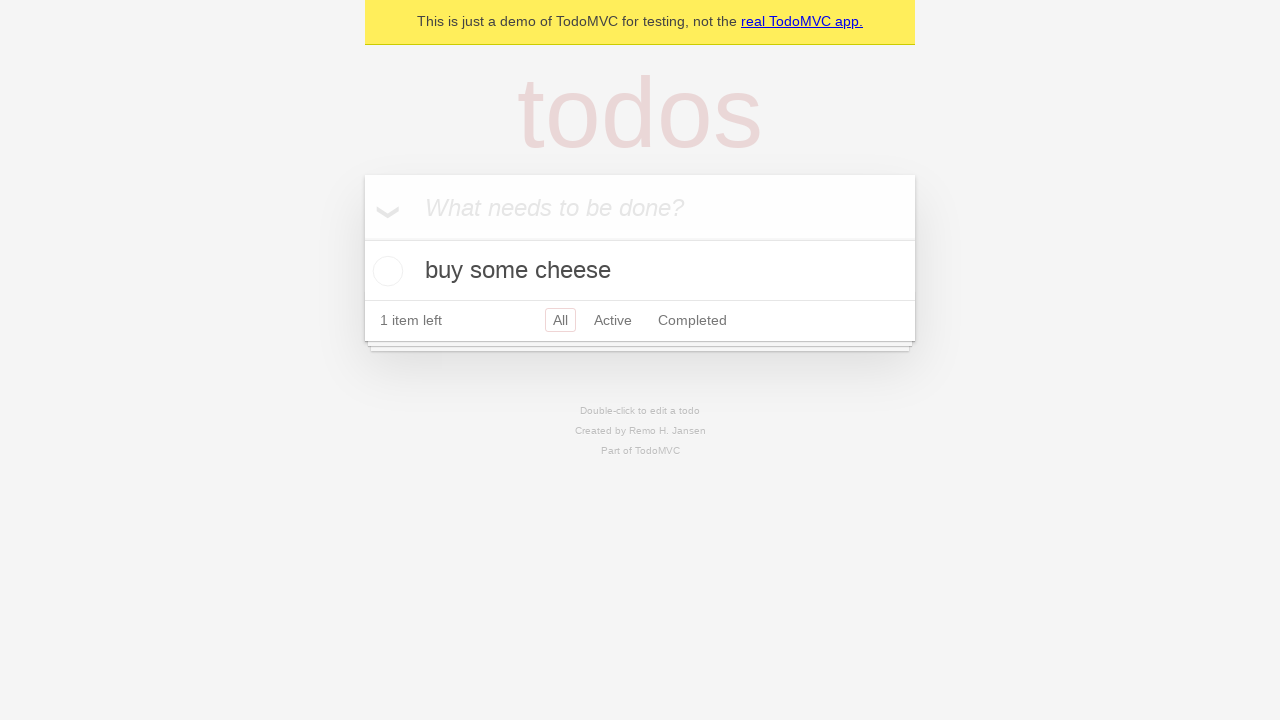

Filled new todo input with 'feed the cat' on .new-todo
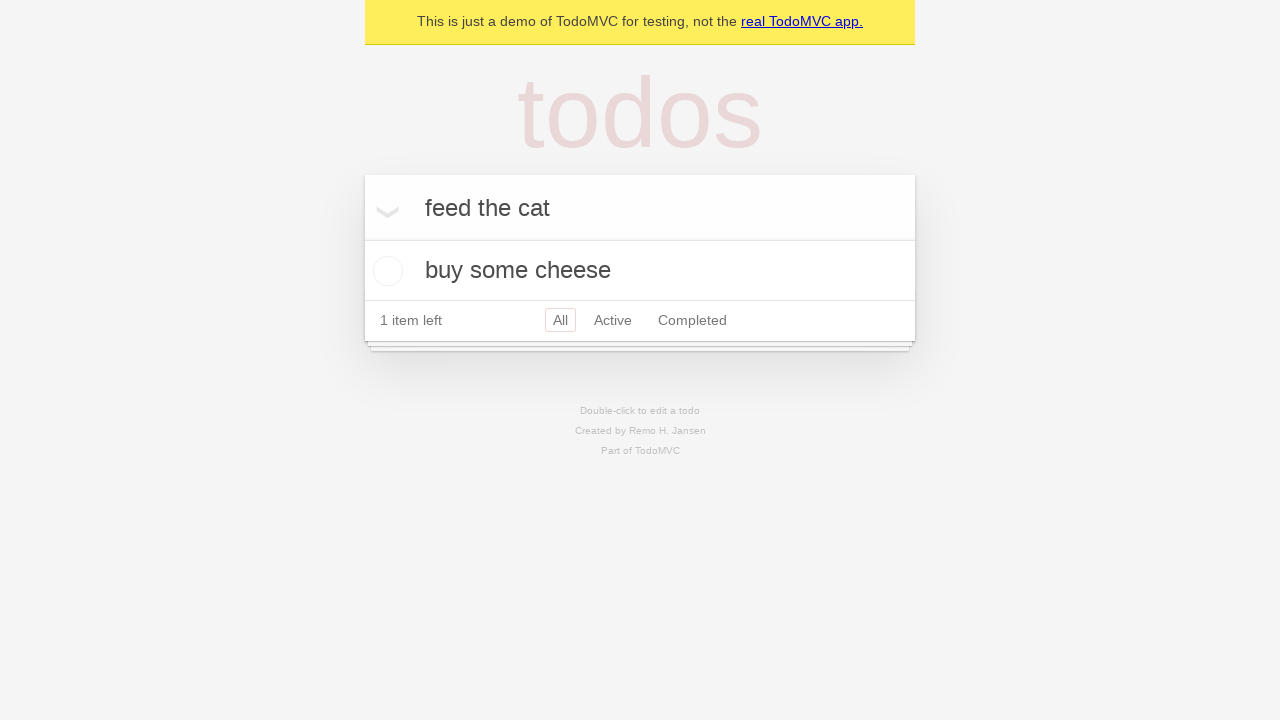

Pressed Enter to create second todo on .new-todo
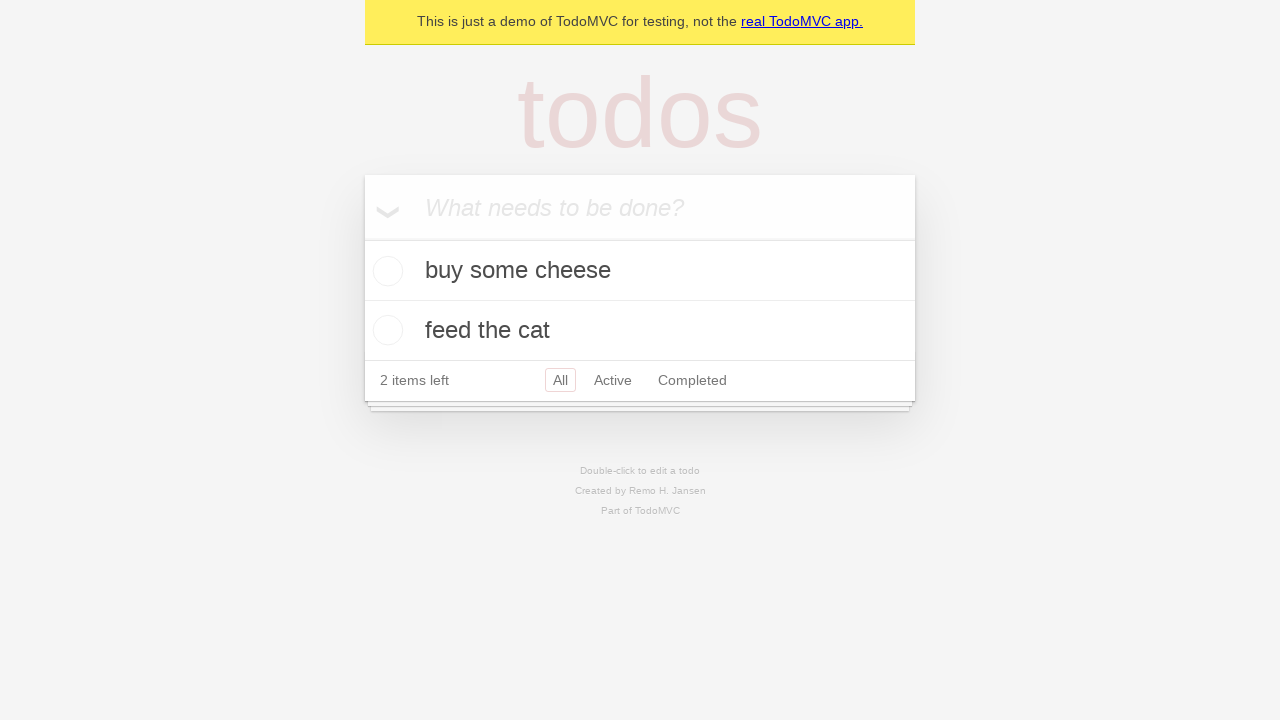

Filled new todo input with 'book a doctors appointment' on .new-todo
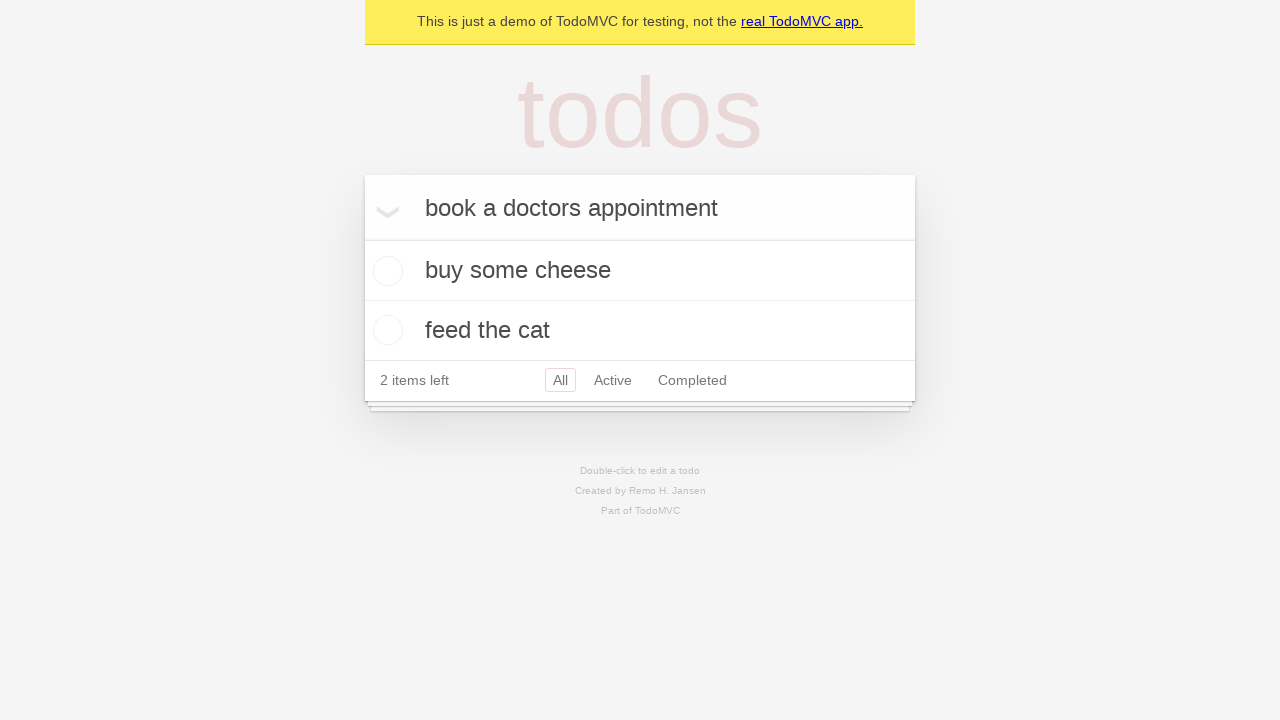

Pressed Enter to create third todo on .new-todo
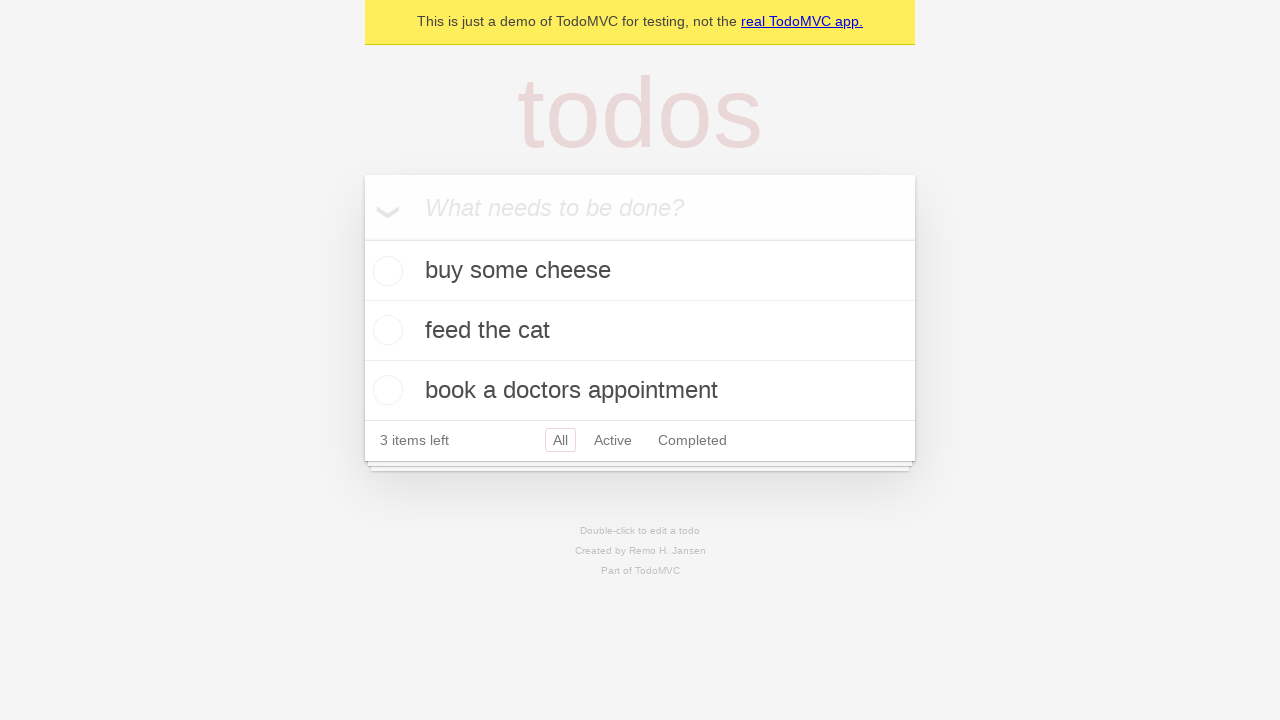

Waited for all three todo items to load in the list
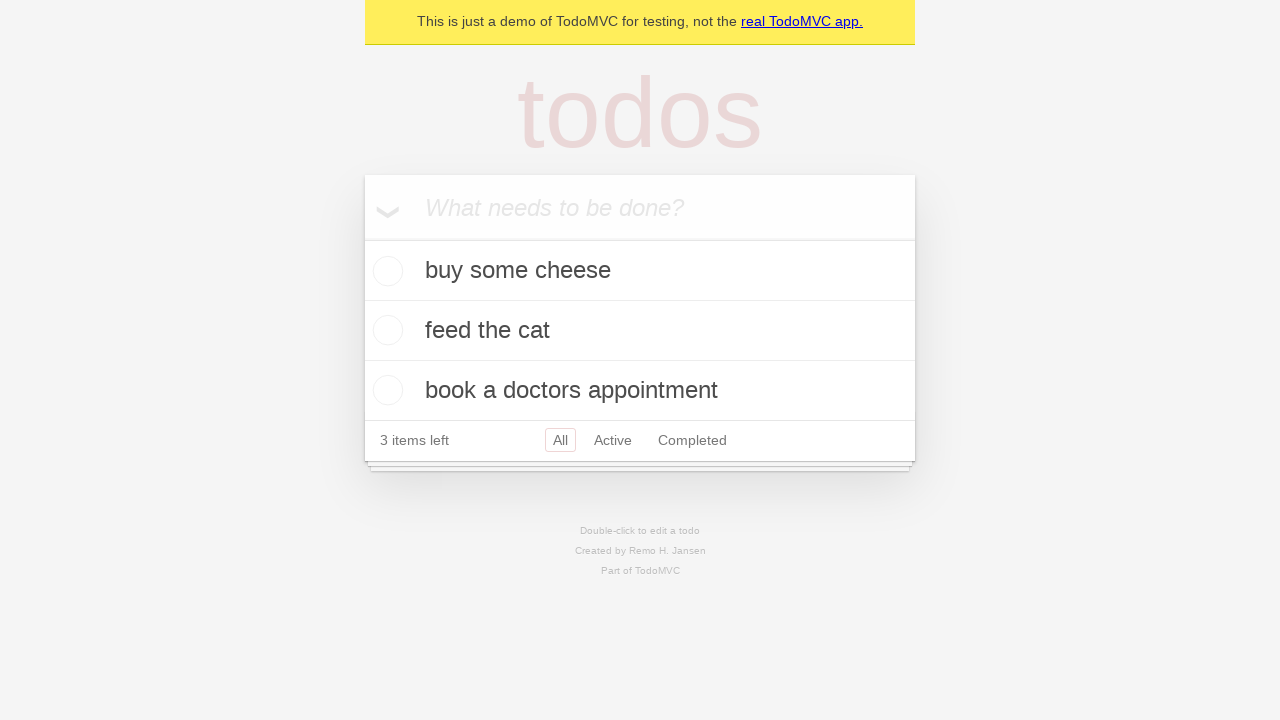

Checked the first todo item as completed at (385, 271) on .todo-list li .toggle >> nth=0
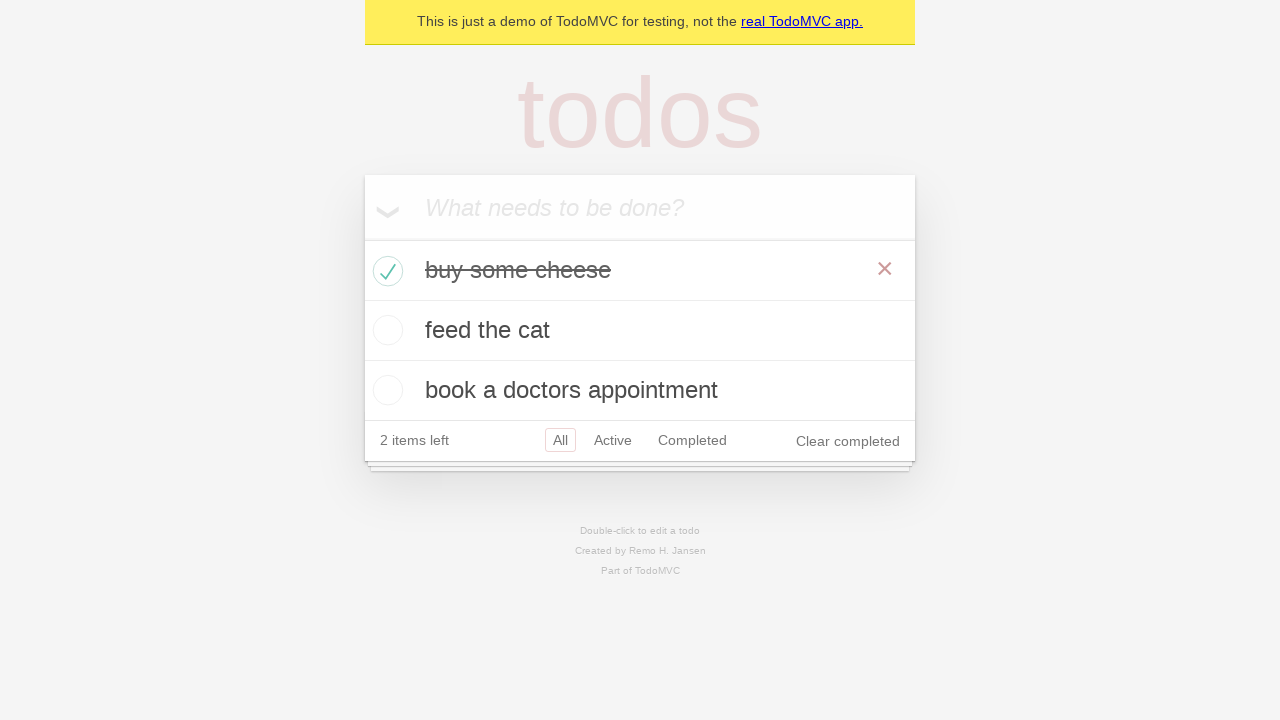

Clicked the 'Clear completed' button to remove completed item at (848, 441) on .clear-completed
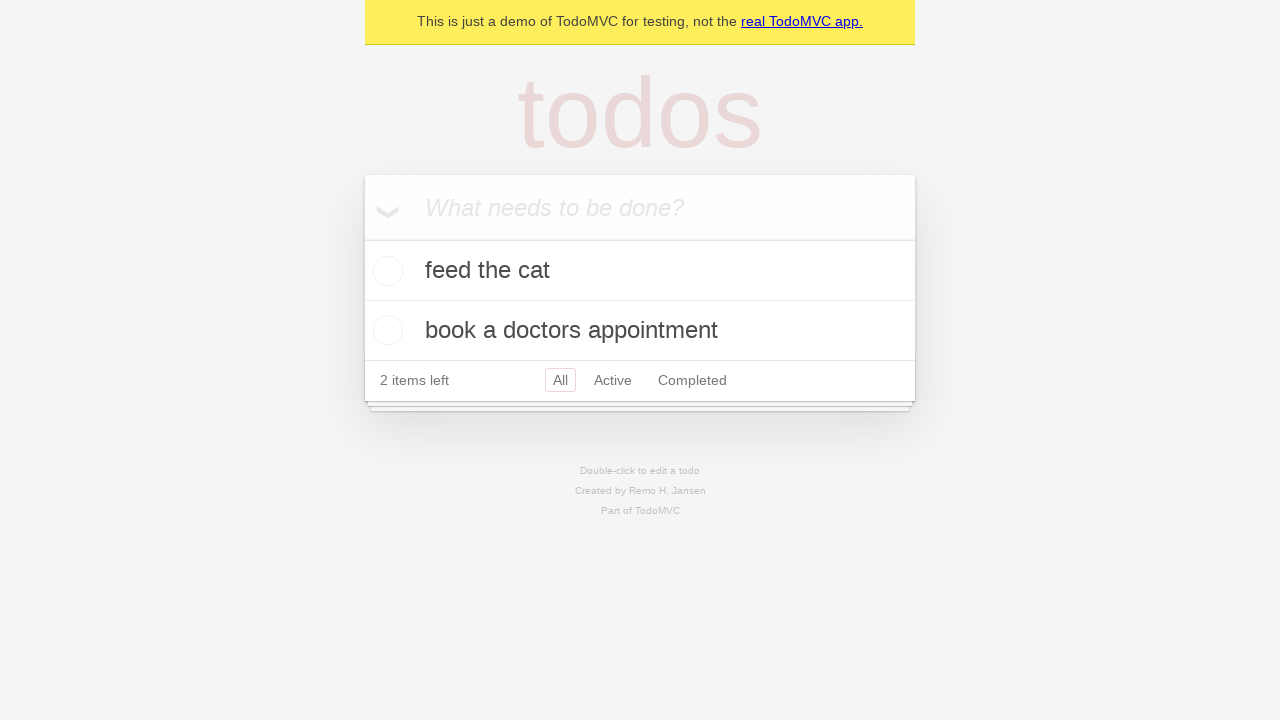

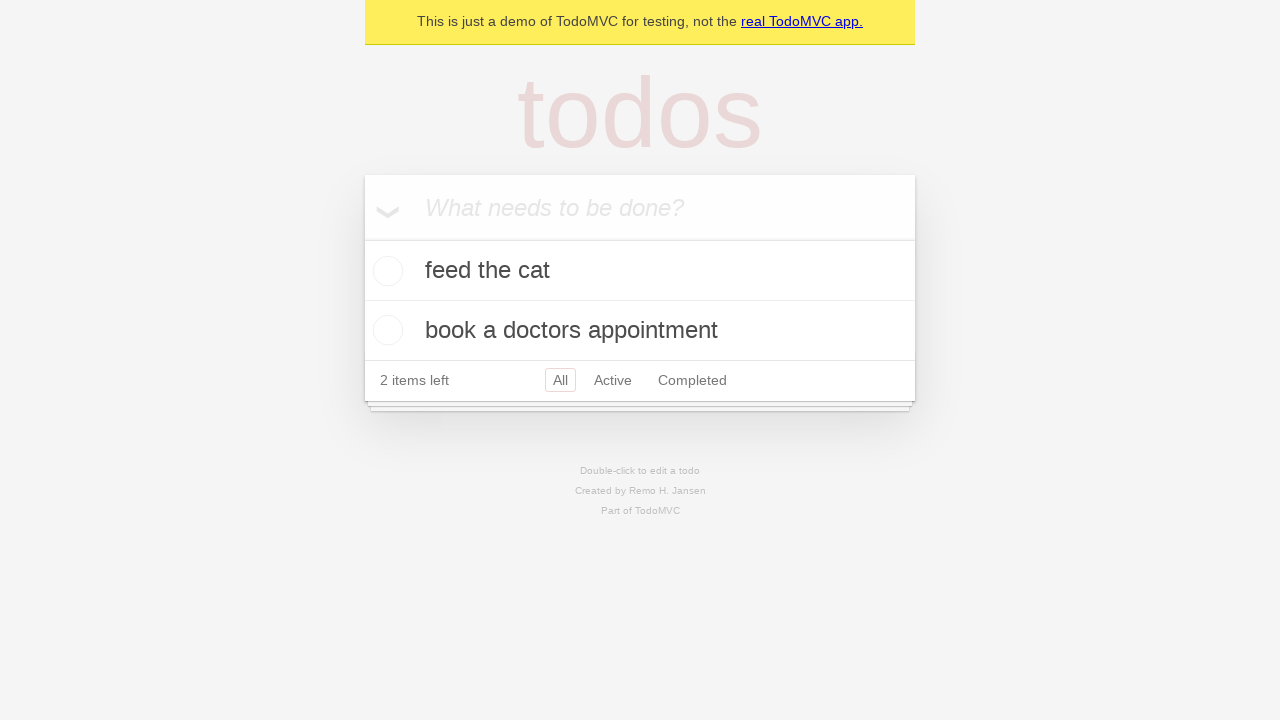